Tests that the date picker element is enabled on the page

Starting URL: https://rahulshettyacademy.com/dropdownsPractise/

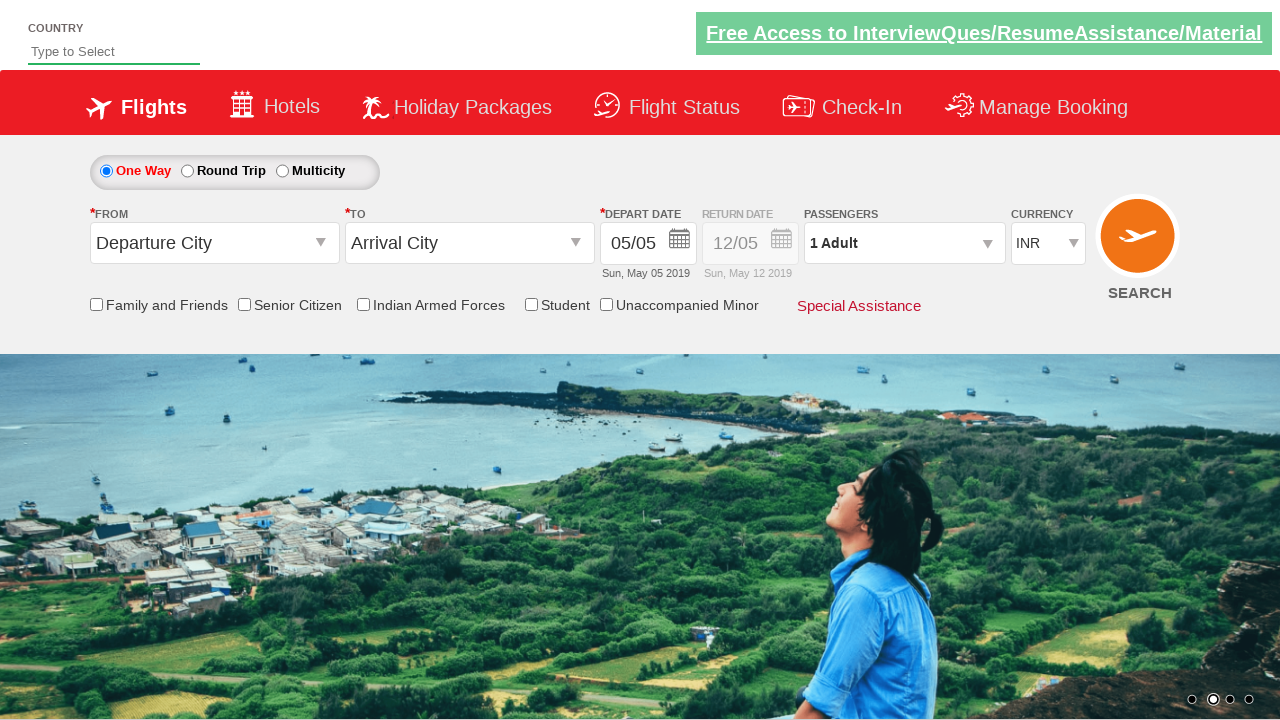

Waited for date picker element to load
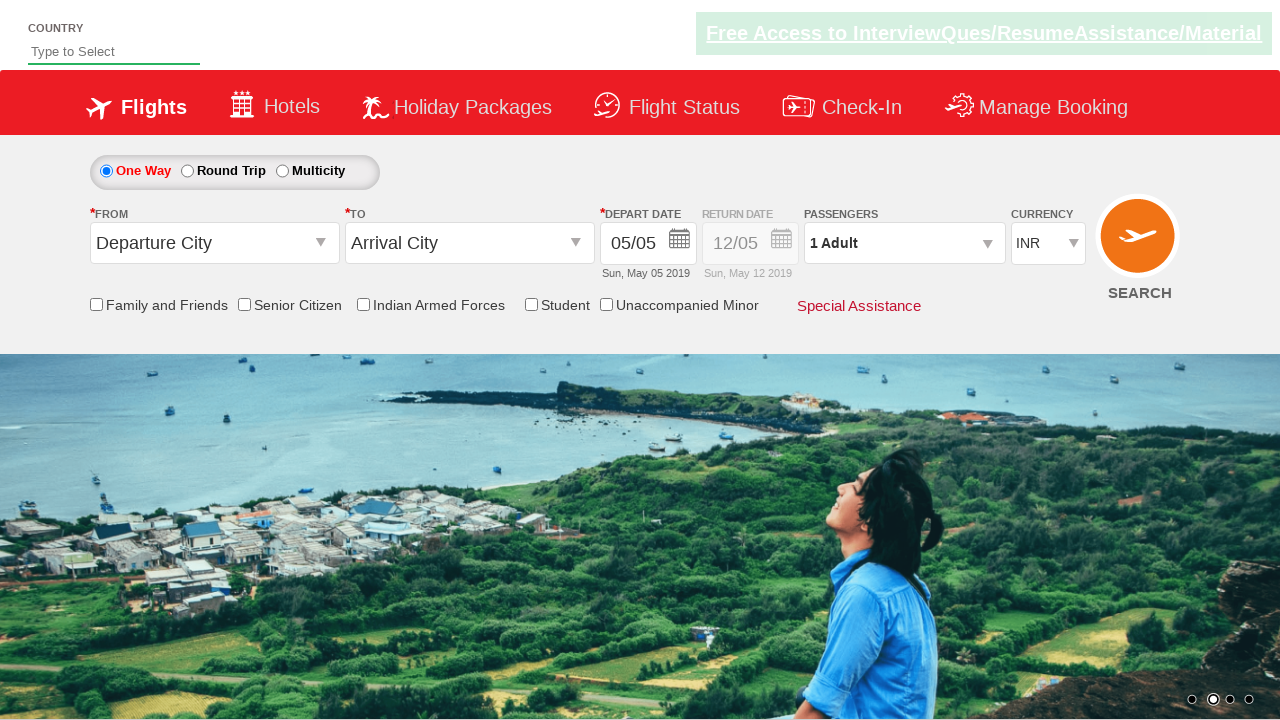

Verified that date picker element is enabled
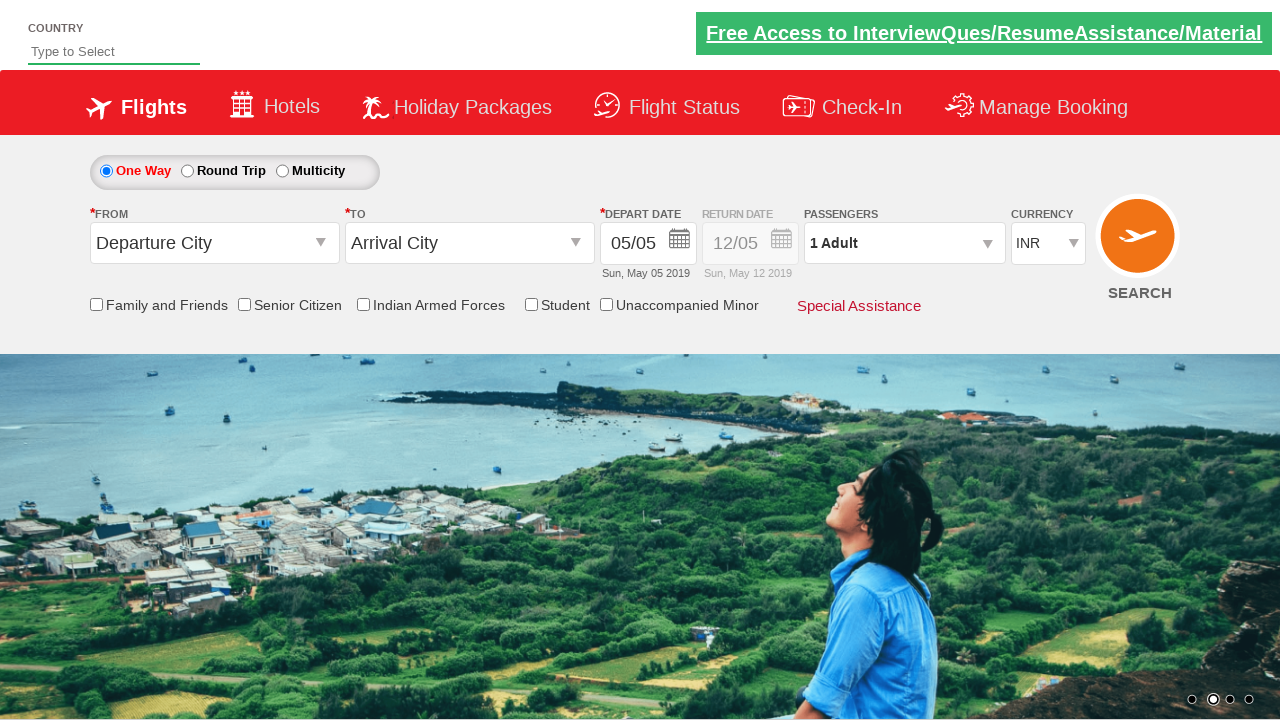

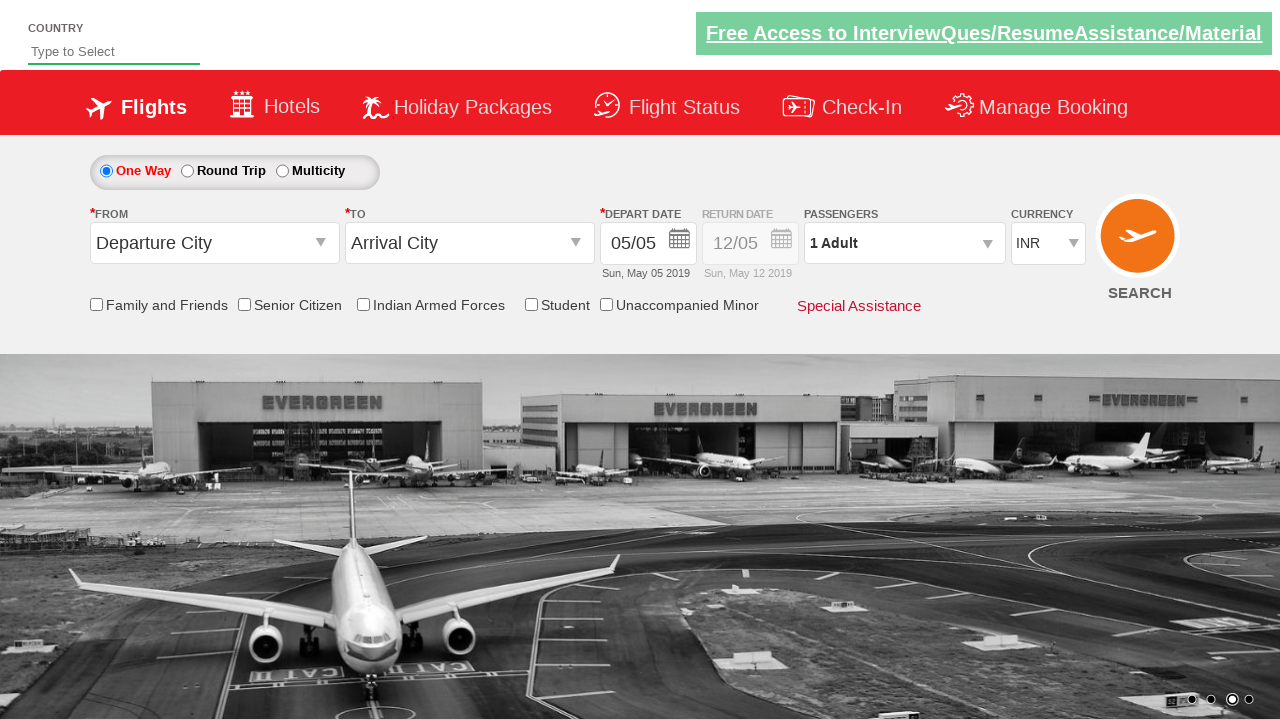